Tests that a todo item is removed when edited to an empty string.

Starting URL: https://demo.playwright.dev/todomvc

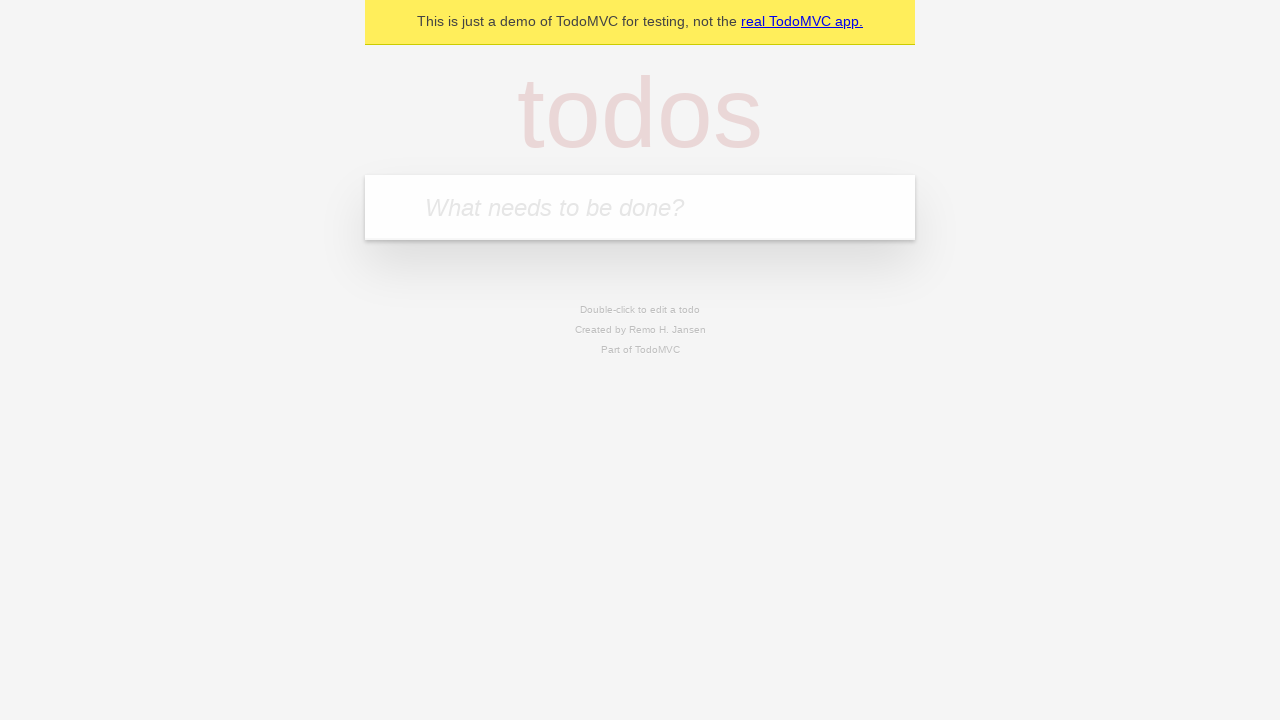

Filled new todo input with 'buy some cheese' on internal:attr=[placeholder="What needs to be done?"i]
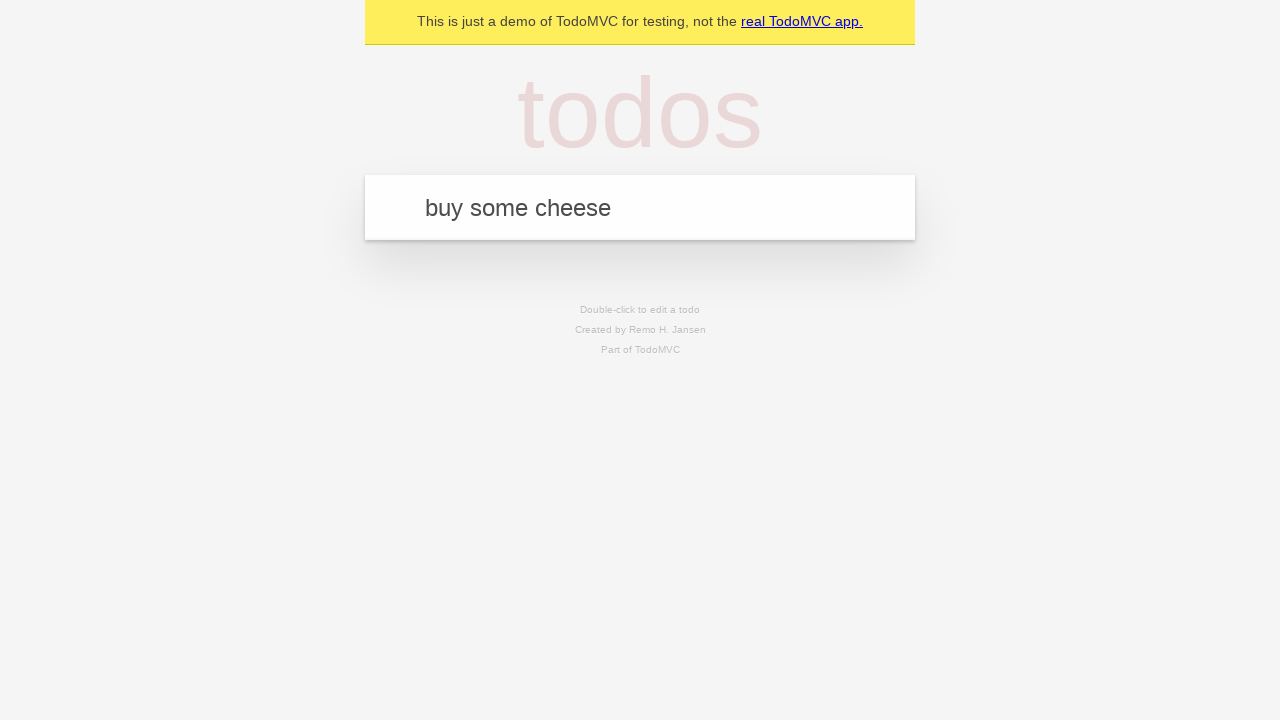

Pressed Enter to create todo item 'buy some cheese' on internal:attr=[placeholder="What needs to be done?"i]
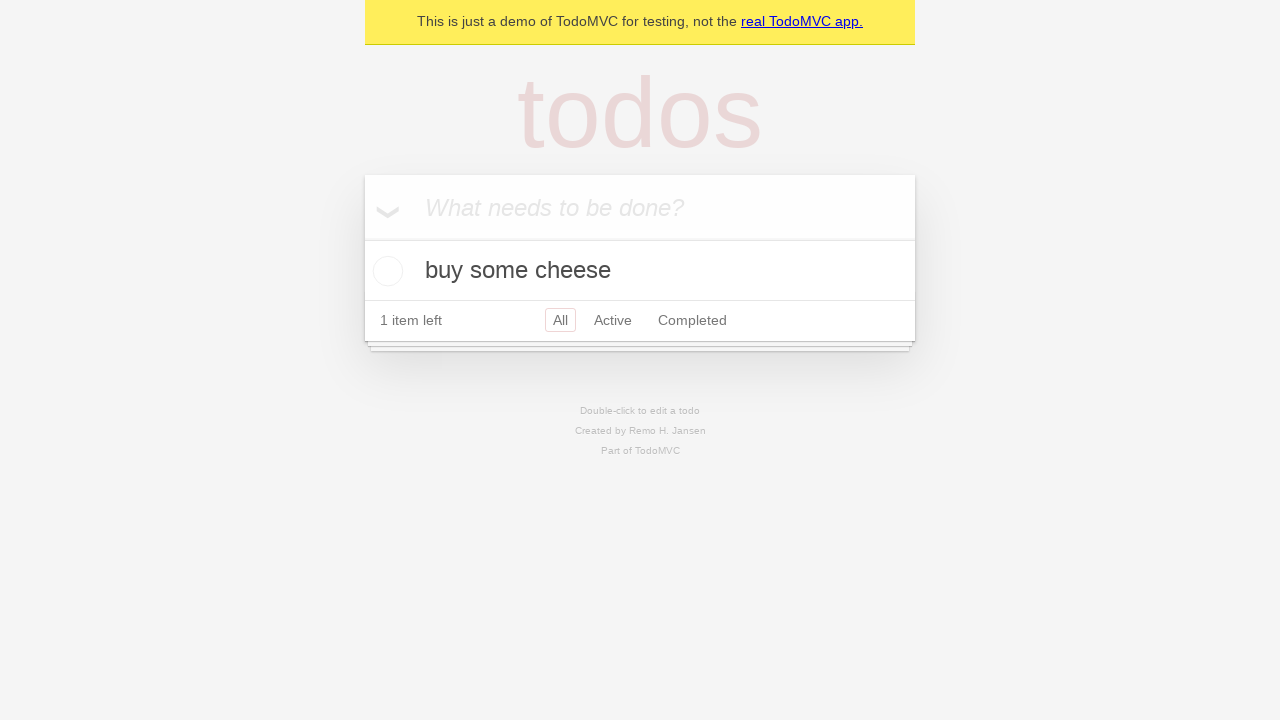

Filled new todo input with 'feed the cat' on internal:attr=[placeholder="What needs to be done?"i]
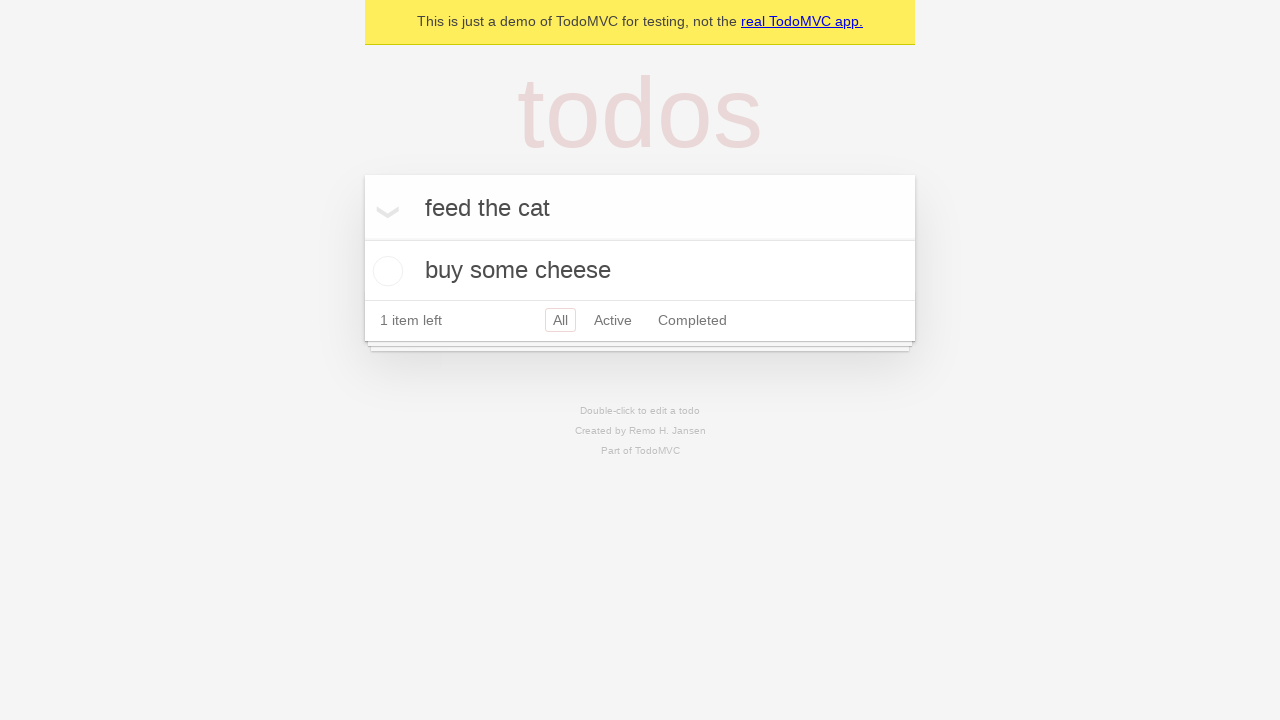

Pressed Enter to create todo item 'feed the cat' on internal:attr=[placeholder="What needs to be done?"i]
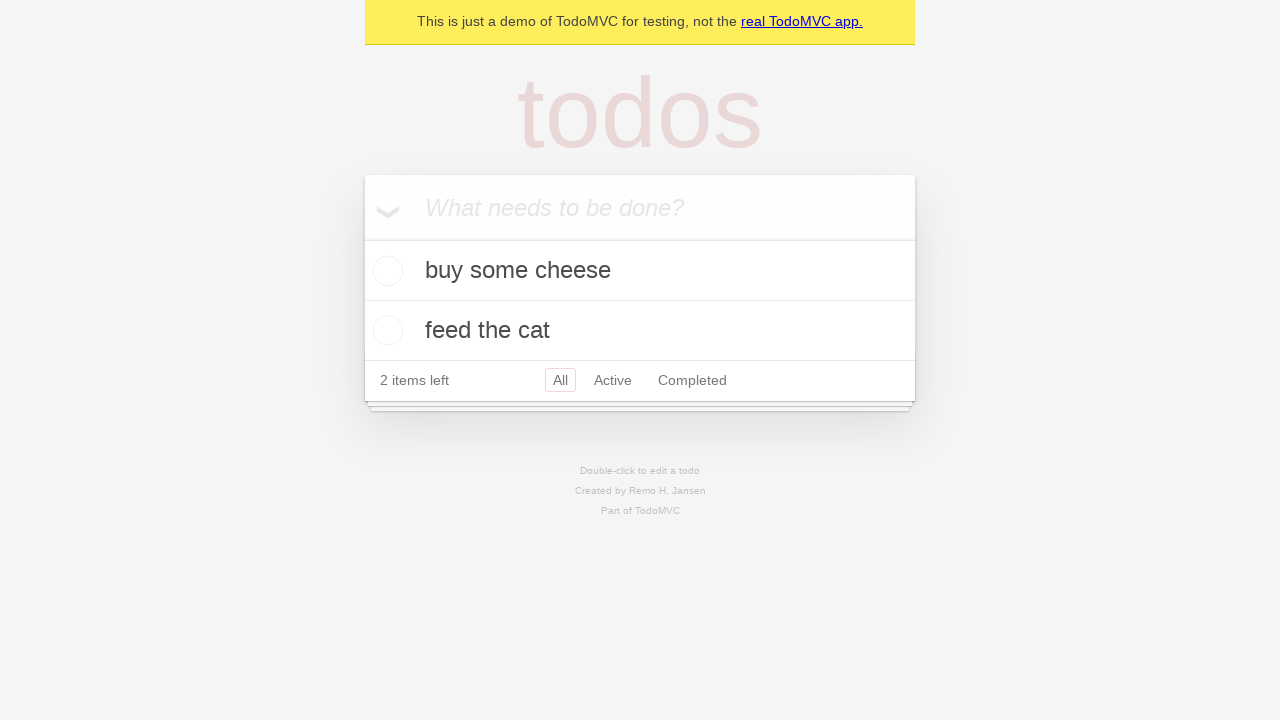

Filled new todo input with 'book a doctors appointment' on internal:attr=[placeholder="What needs to be done?"i]
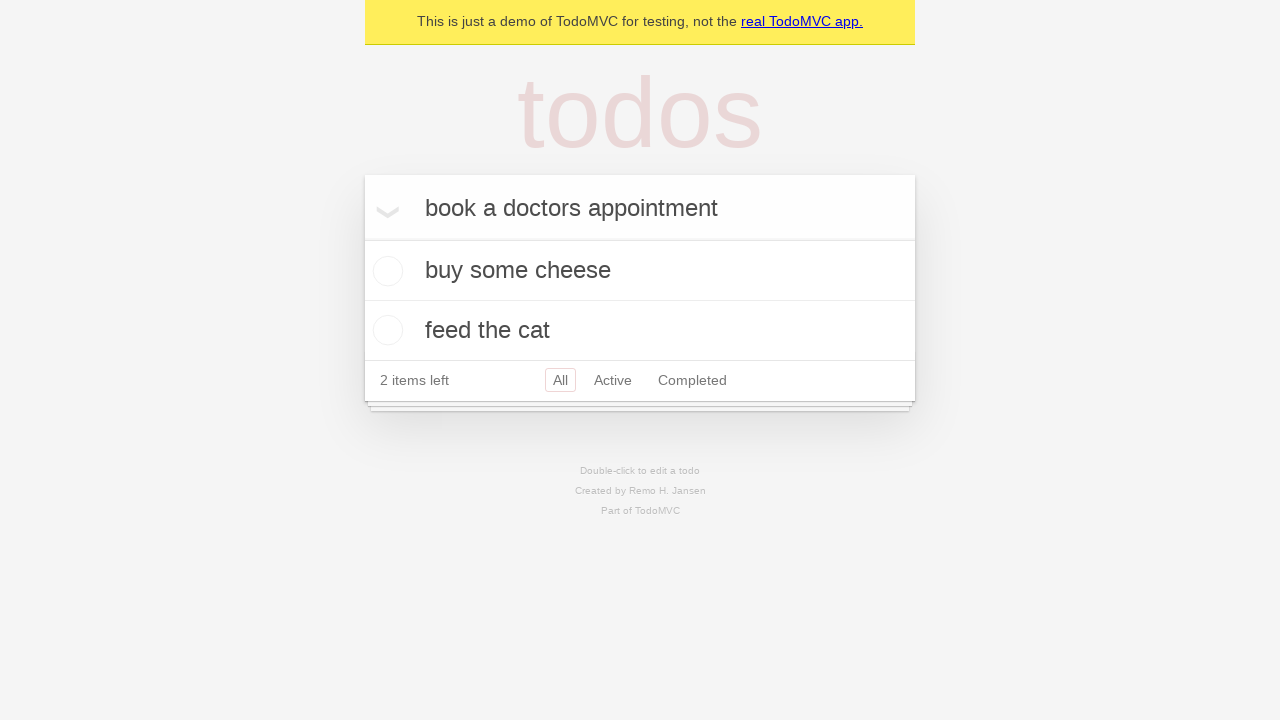

Pressed Enter to create todo item 'book a doctors appointment' on internal:attr=[placeholder="What needs to be done?"i]
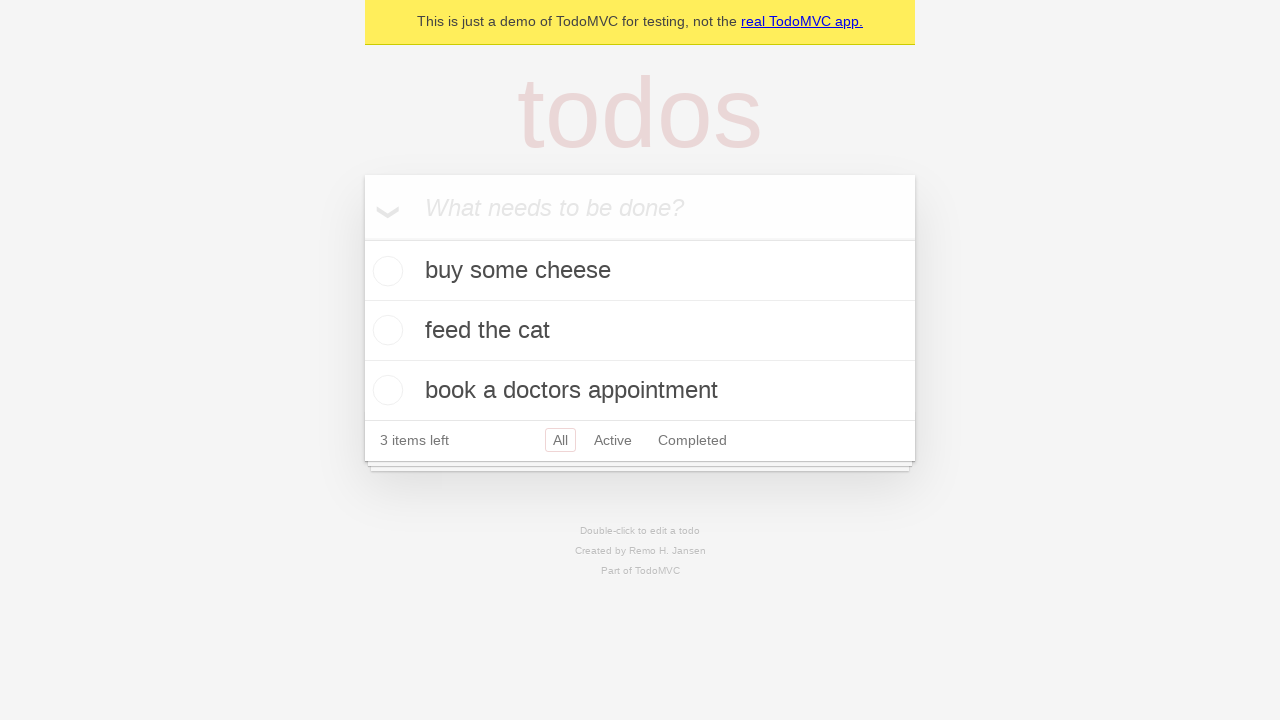

Double-clicked on second todo item to enter edit mode at (640, 331) on internal:testid=[data-testid="todo-item"s] >> nth=1
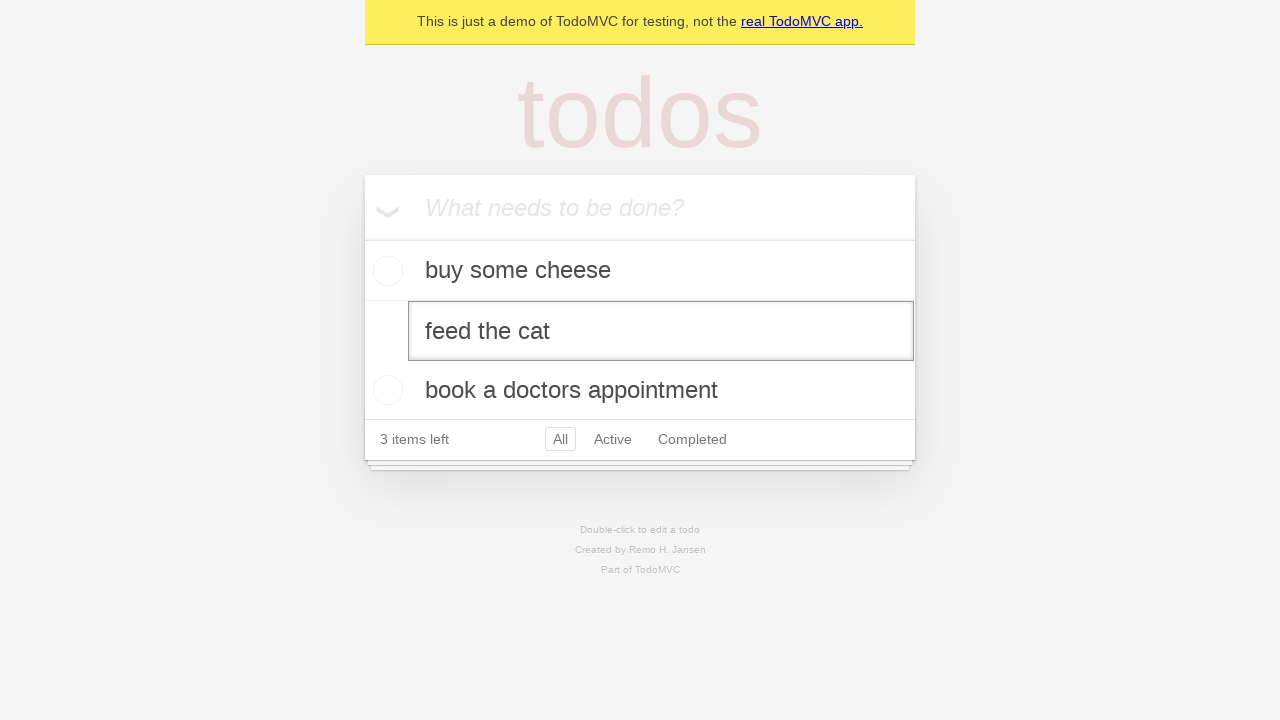

Cleared the edit input field (empty string) on internal:testid=[data-testid="todo-item"s] >> nth=1 >> internal:role=textbox[nam
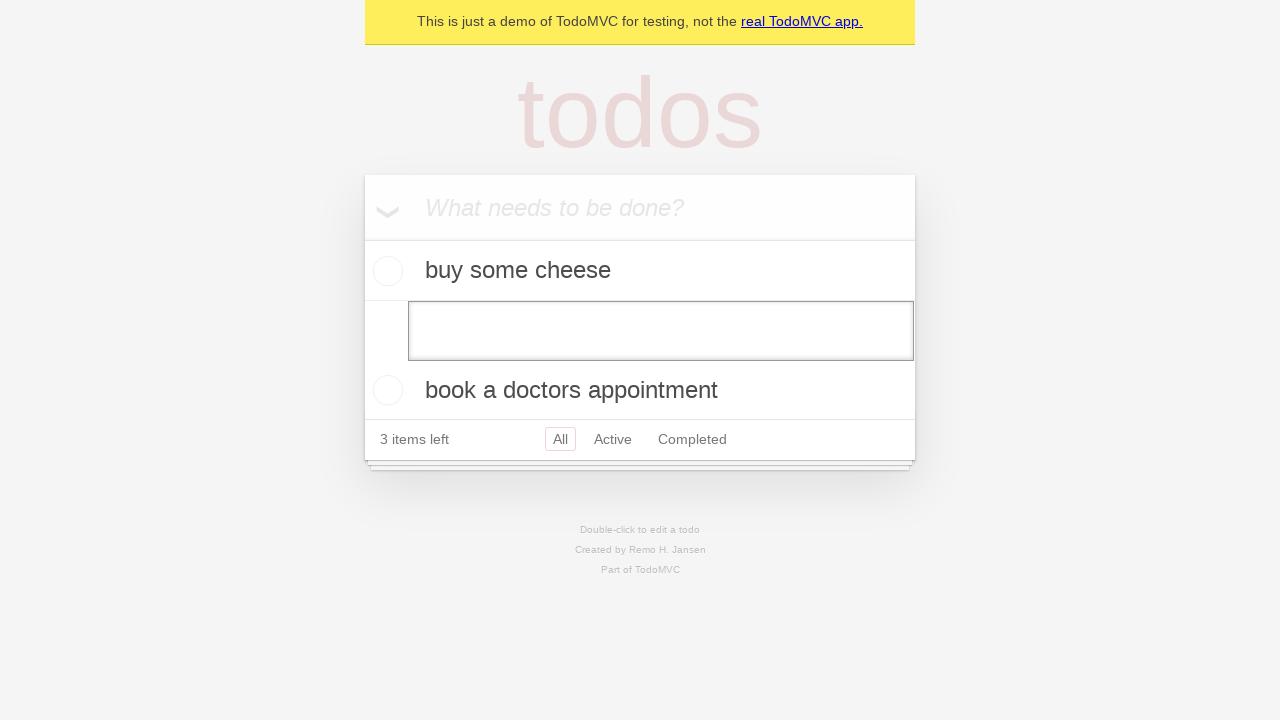

Pressed Enter to confirm empty text - todo item should be removed on internal:testid=[data-testid="todo-item"s] >> nth=1 >> internal:role=textbox[nam
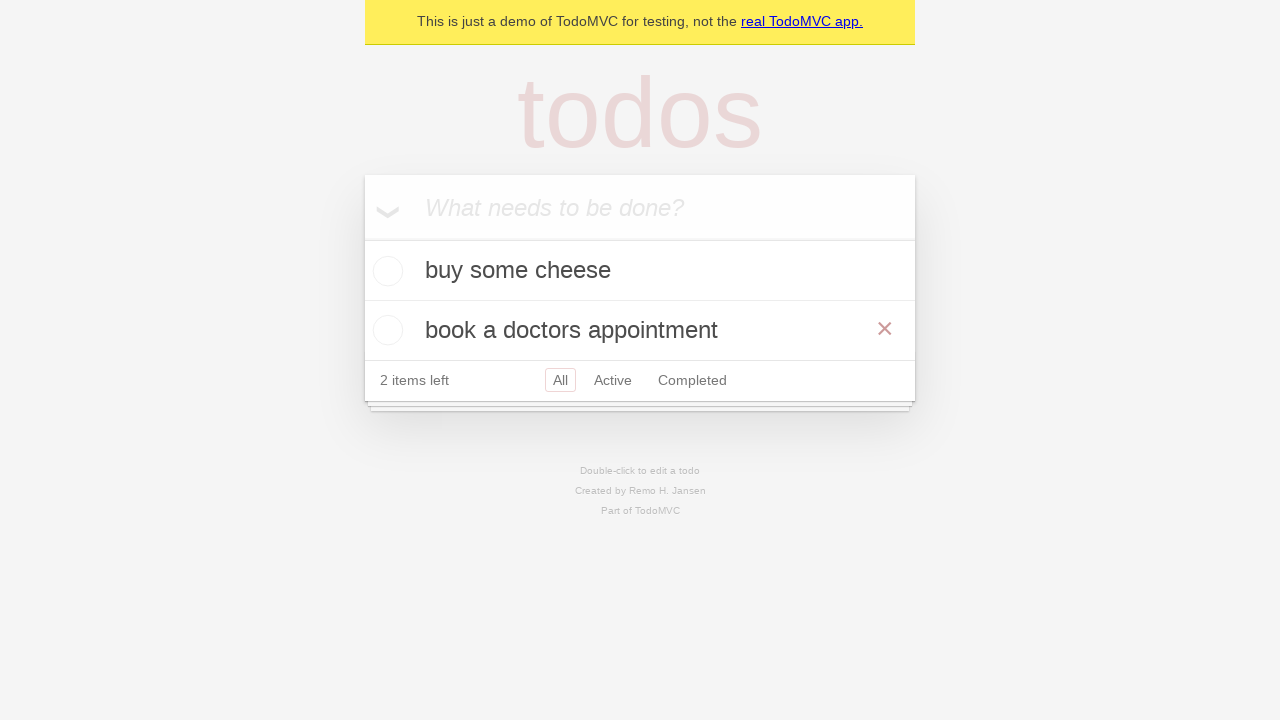

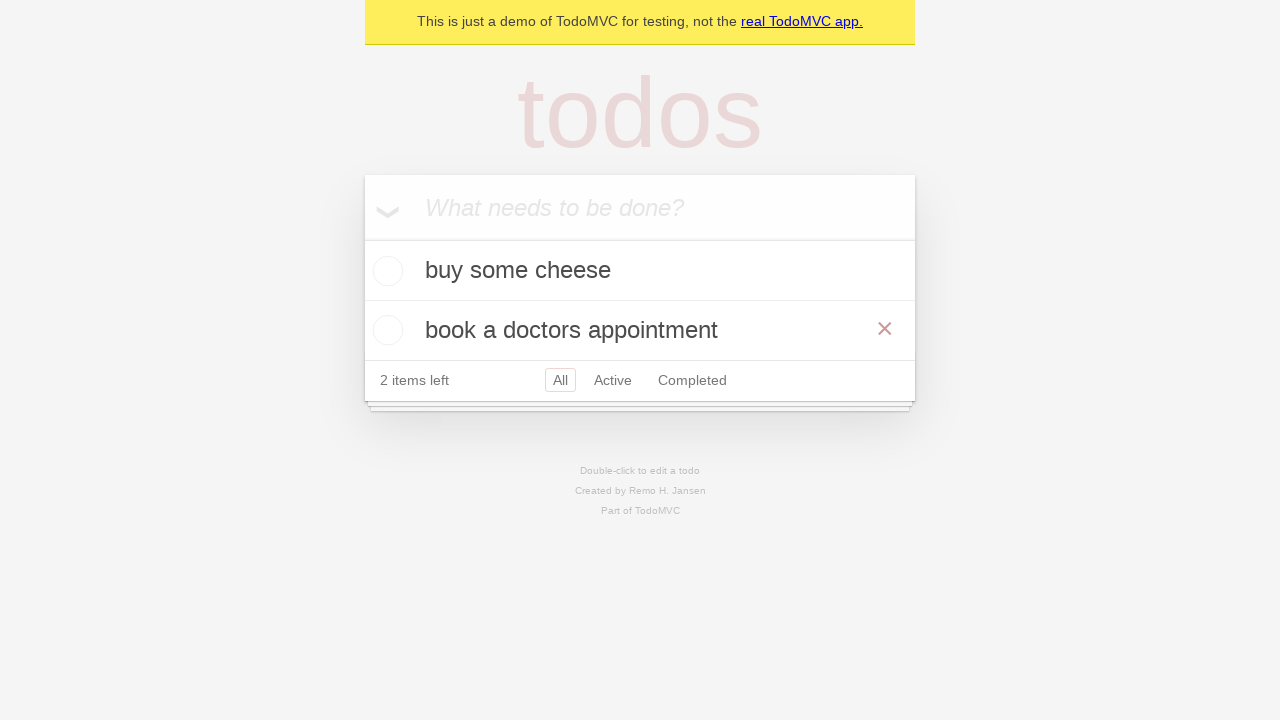